Navigates to Rahul Shetty Academy website and retrieves the page title

Starting URL: https://www.rahulshettyacademy.com/

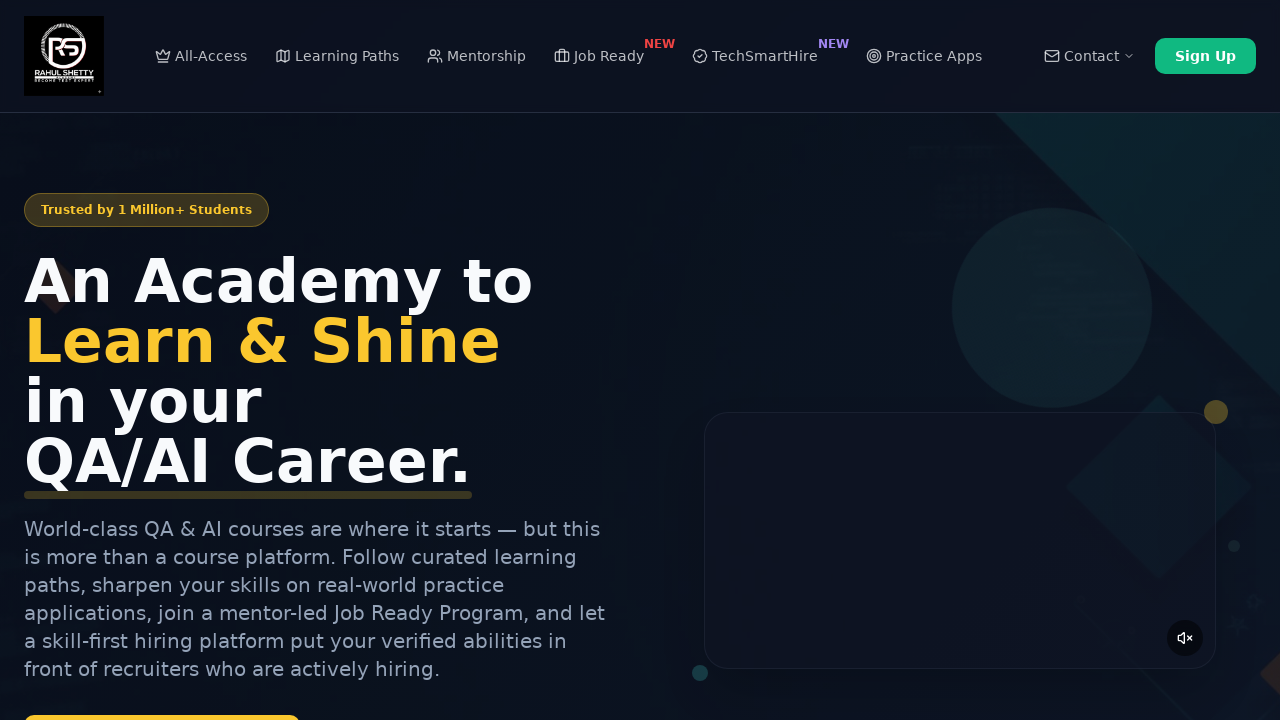

Retrieved page title from Rahul Shetty Academy website
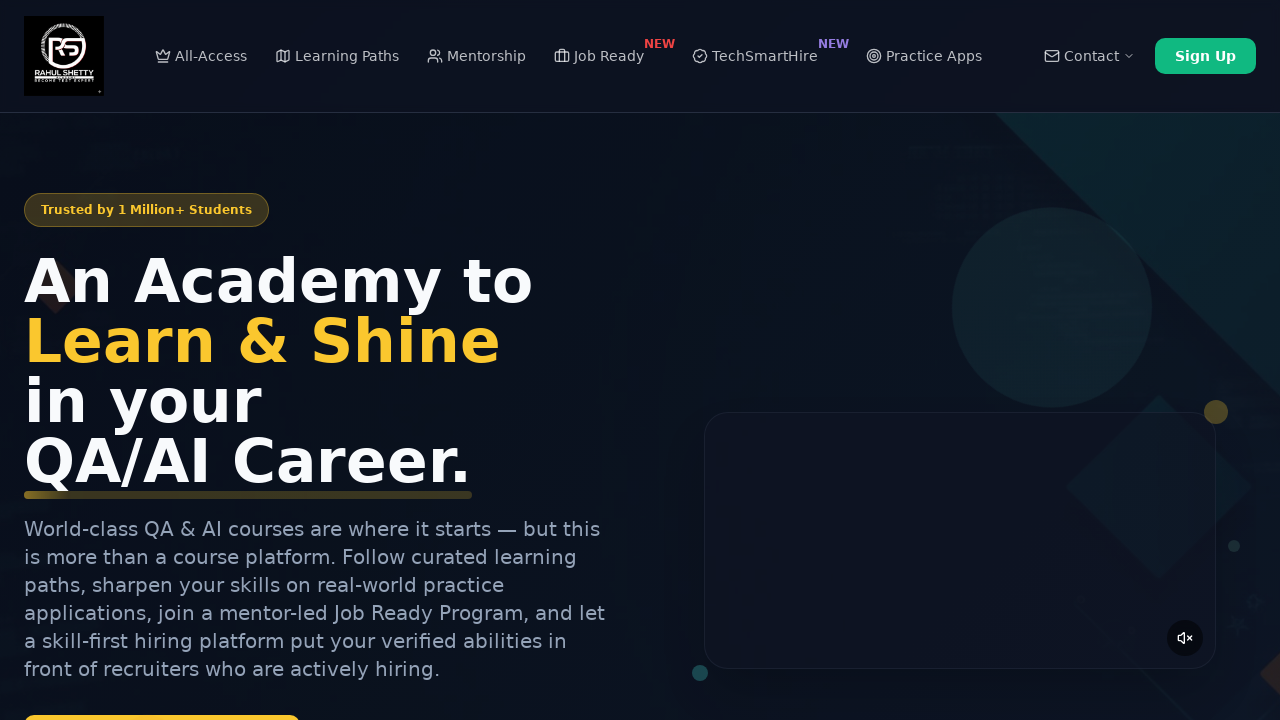

Verified that page title is not empty
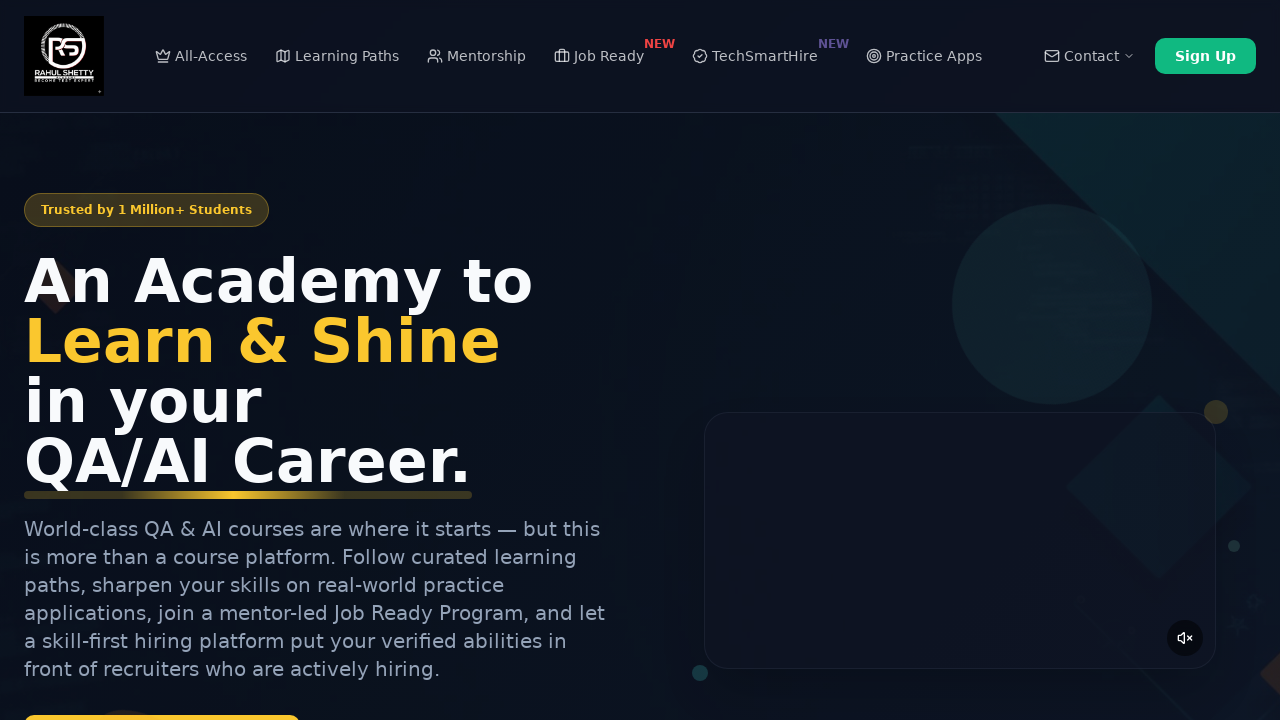

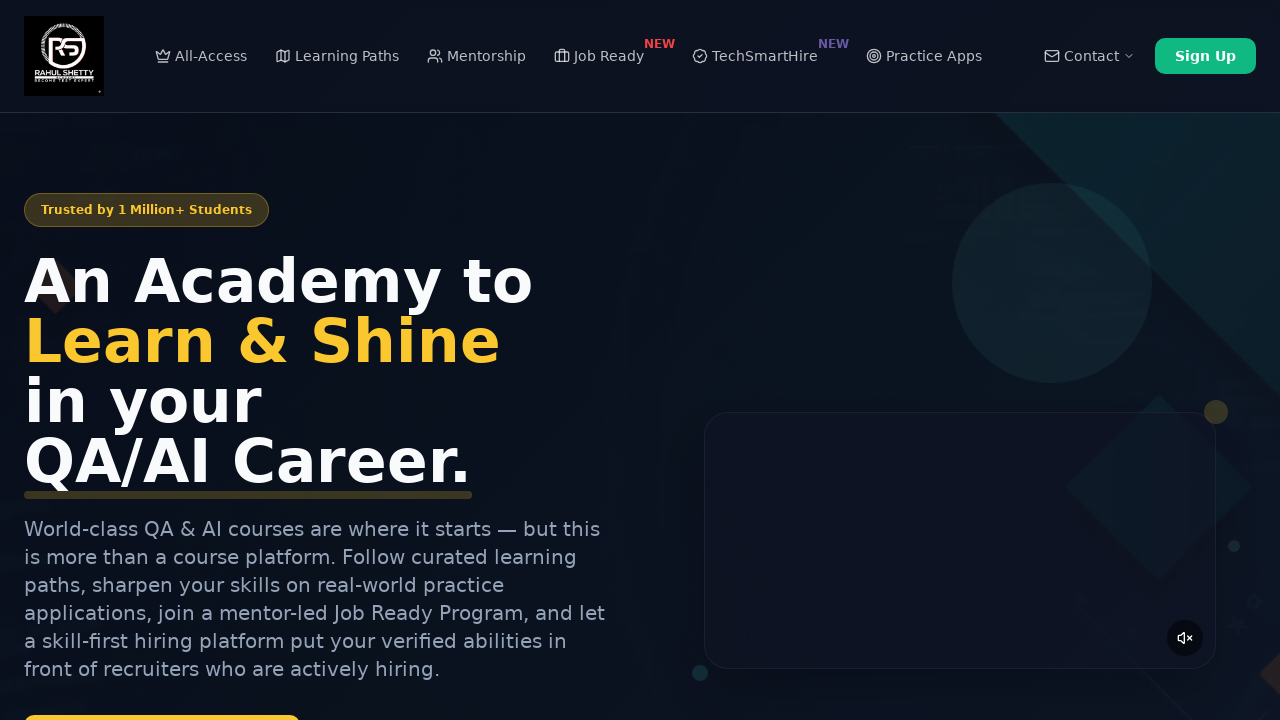